Tests drag and drop functionality by dragging an element from source to target location within an iframe

Starting URL: https://jqueryui.com/droppable/#default

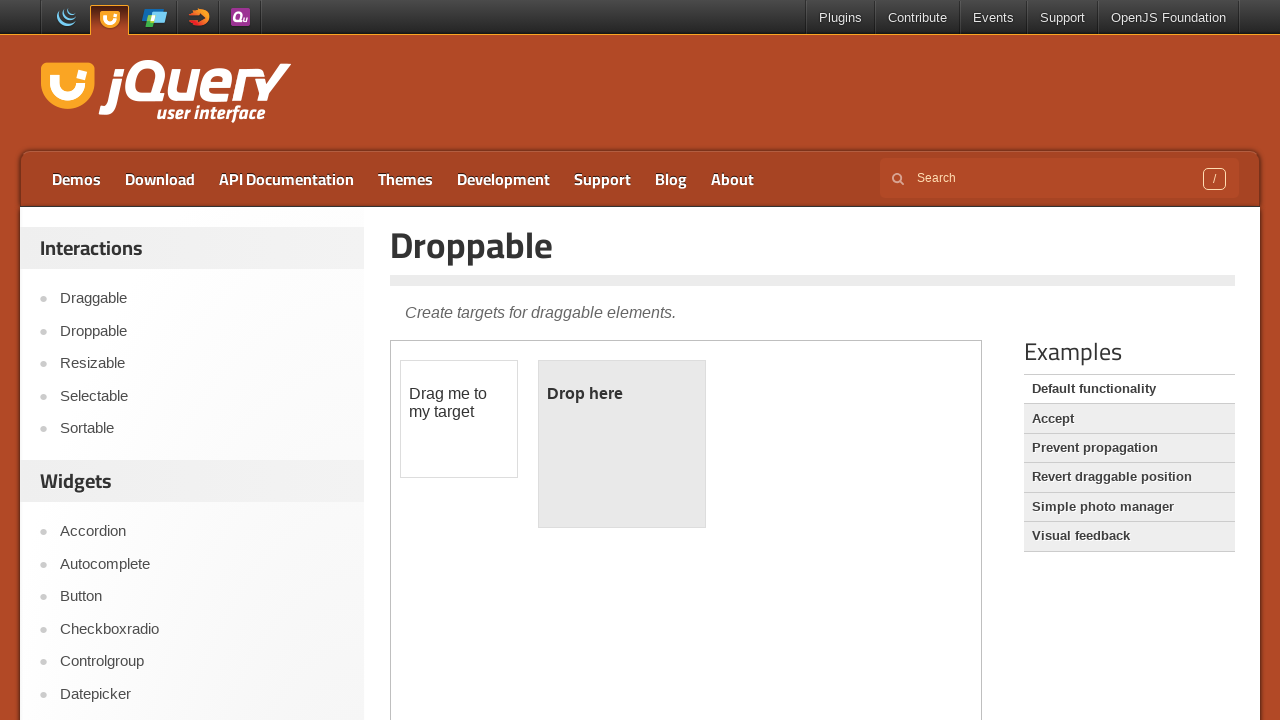

Located iframe containing drag and drop elements
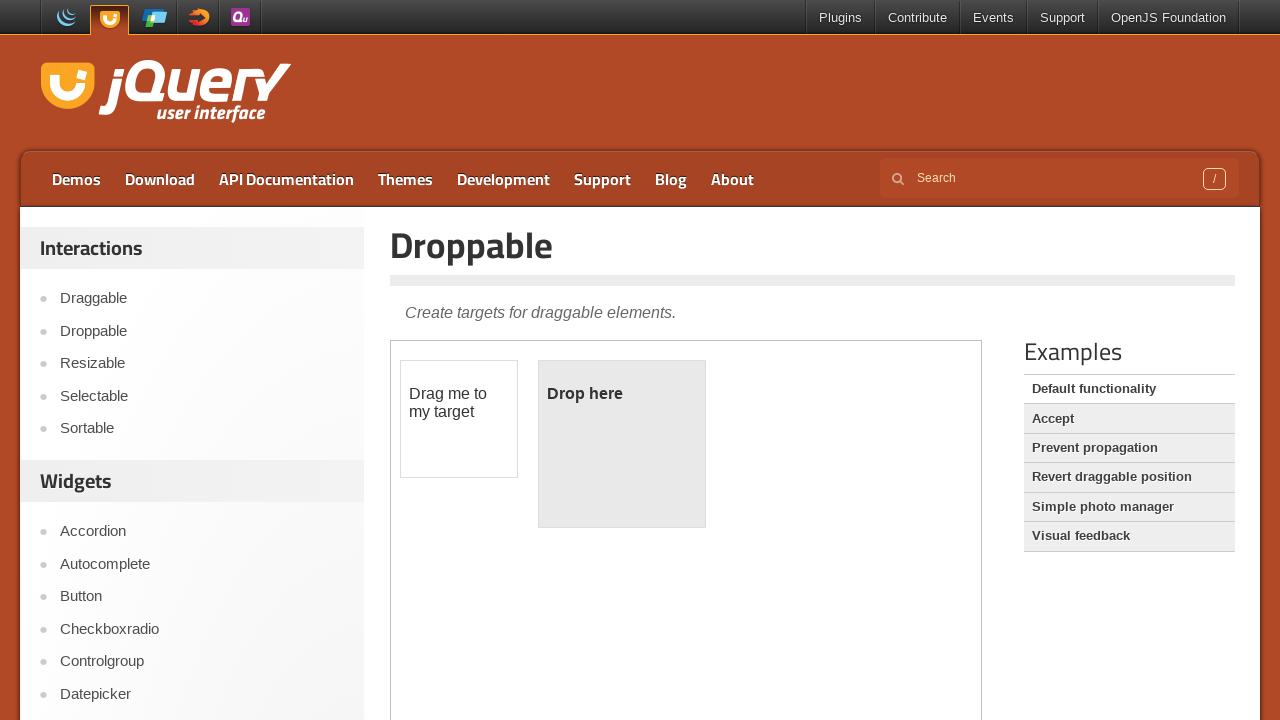

Located draggable source element
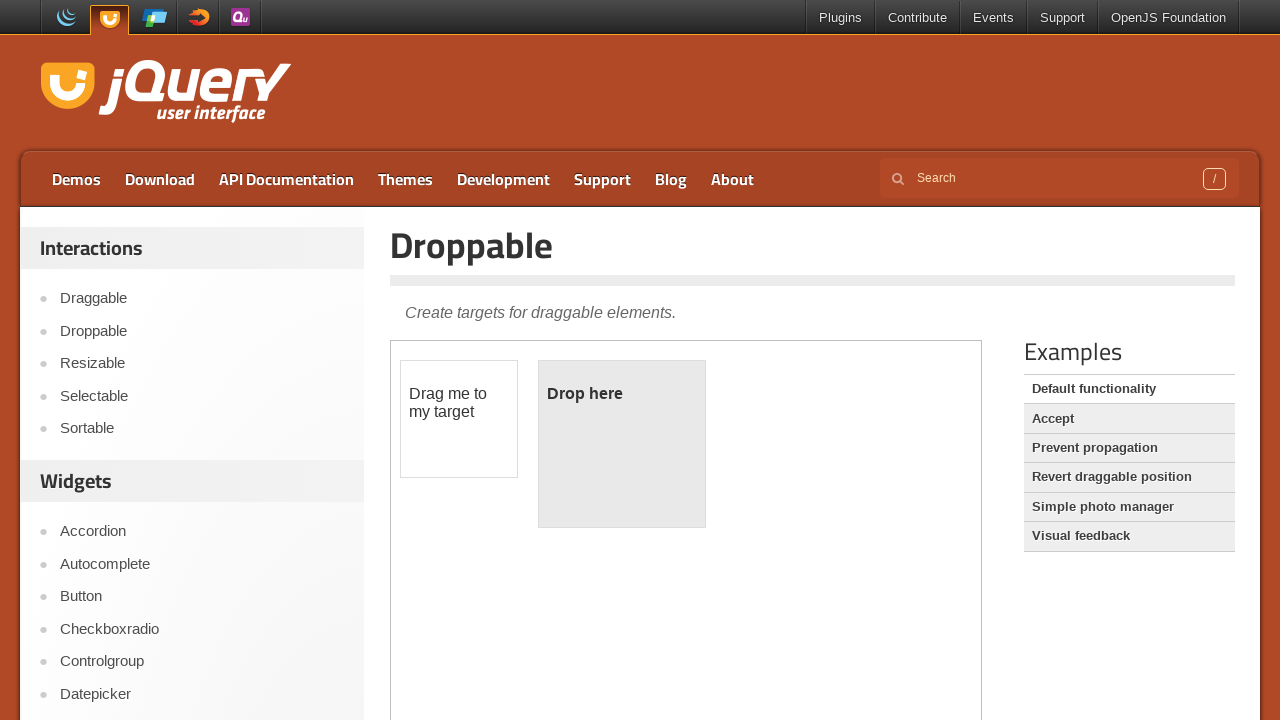

Located droppable target element
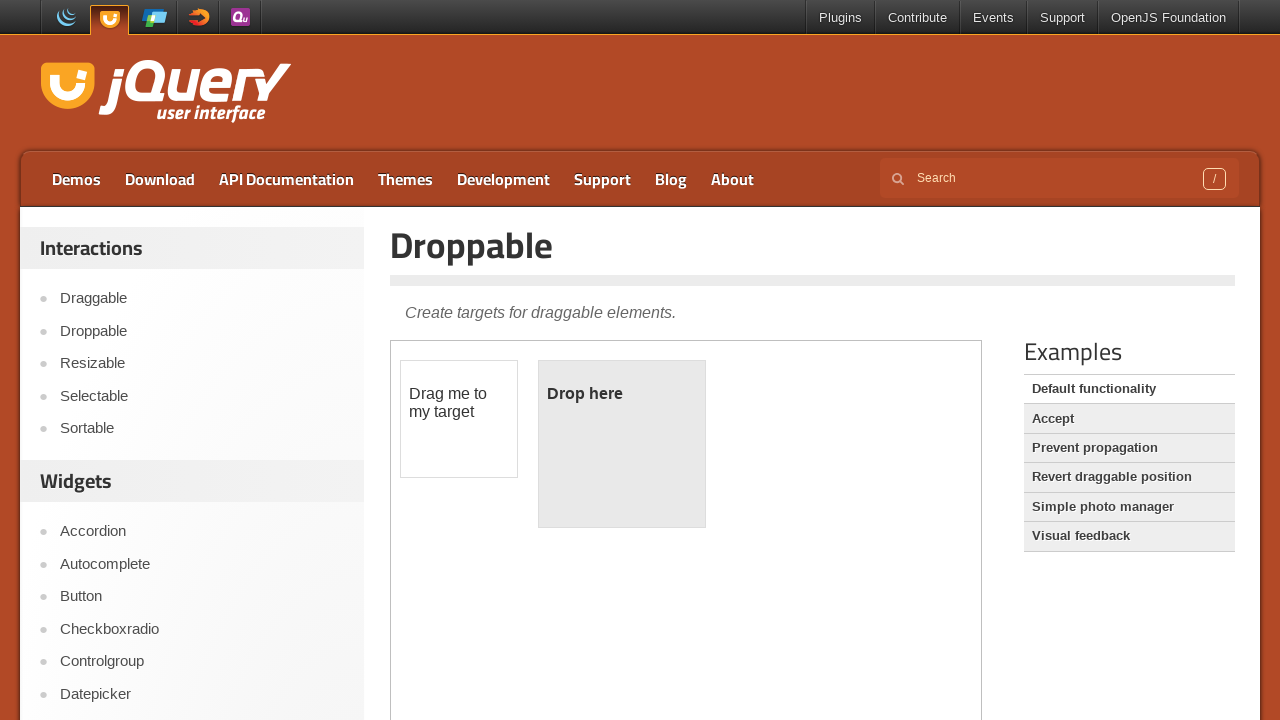

Dragged element from source to target location at (622, 444)
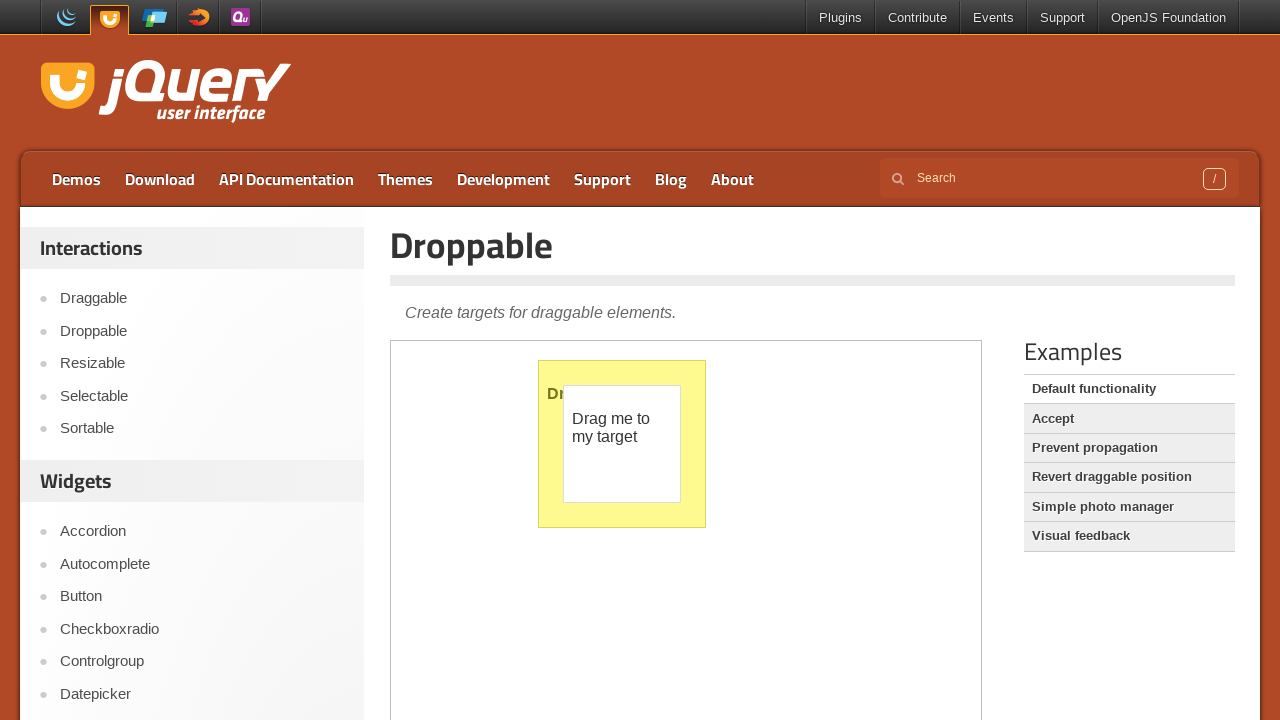

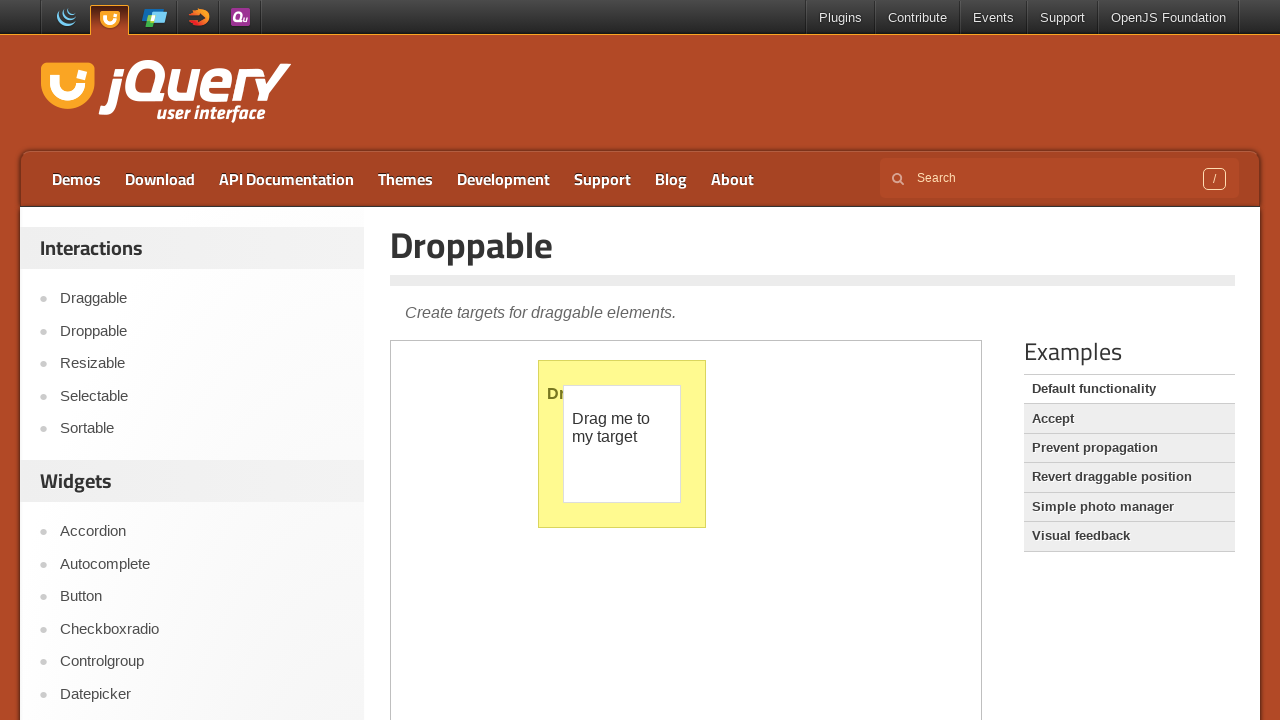